Tests a registration form by filling in first name and last name fields

Starting URL: https://demo.automationtesting.in/Register.html

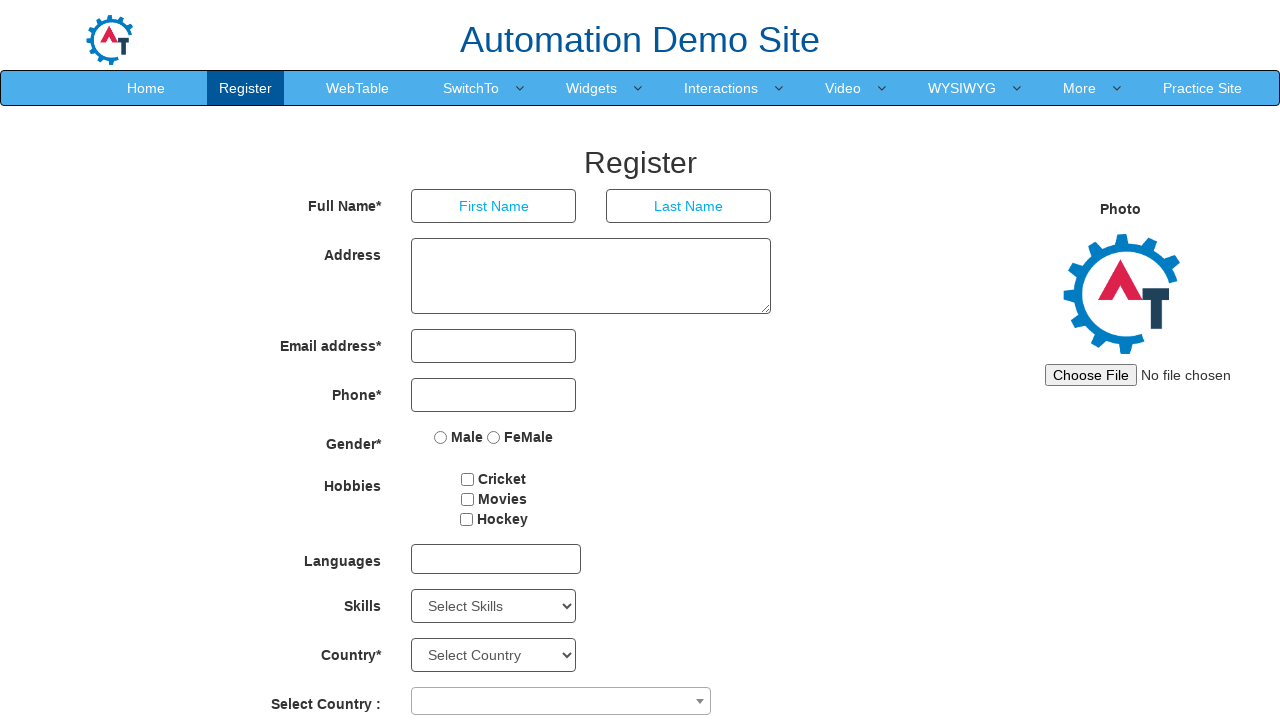

Filled first name field with 'John' on //input[@ng-model='FirstName']
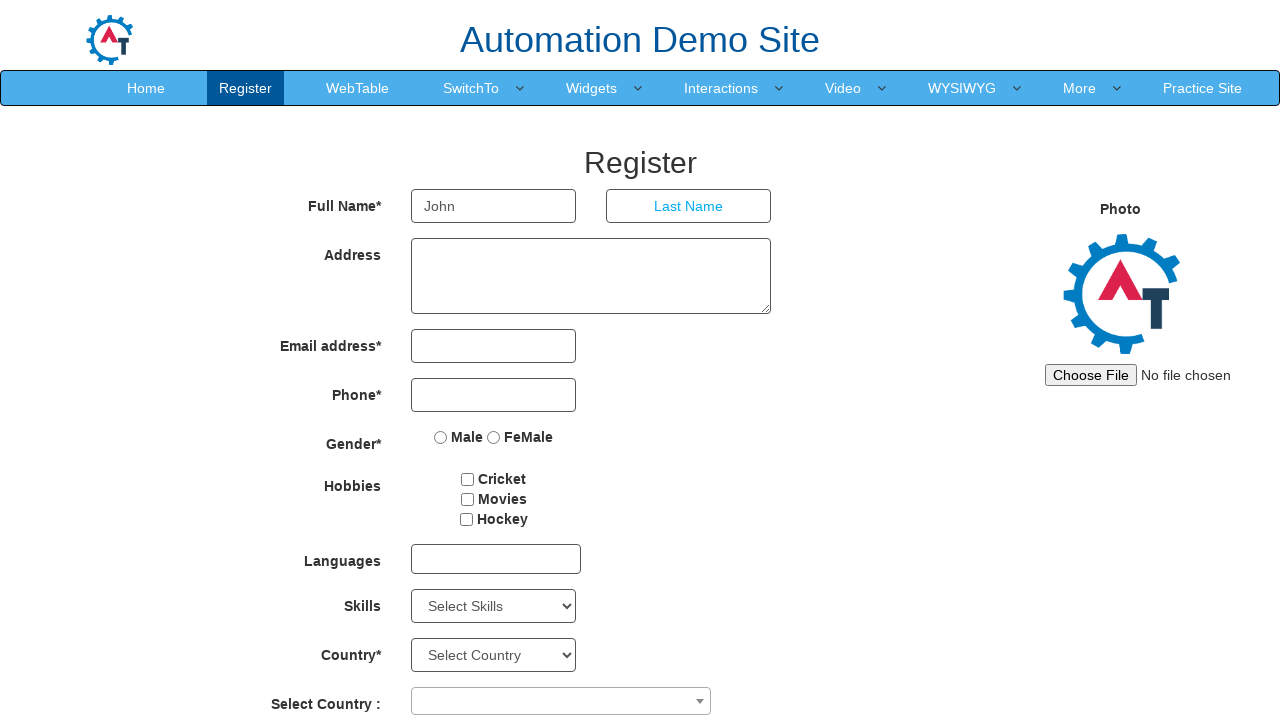

Filled last name field with 'Smith' on //input[@ng-model='LastName']
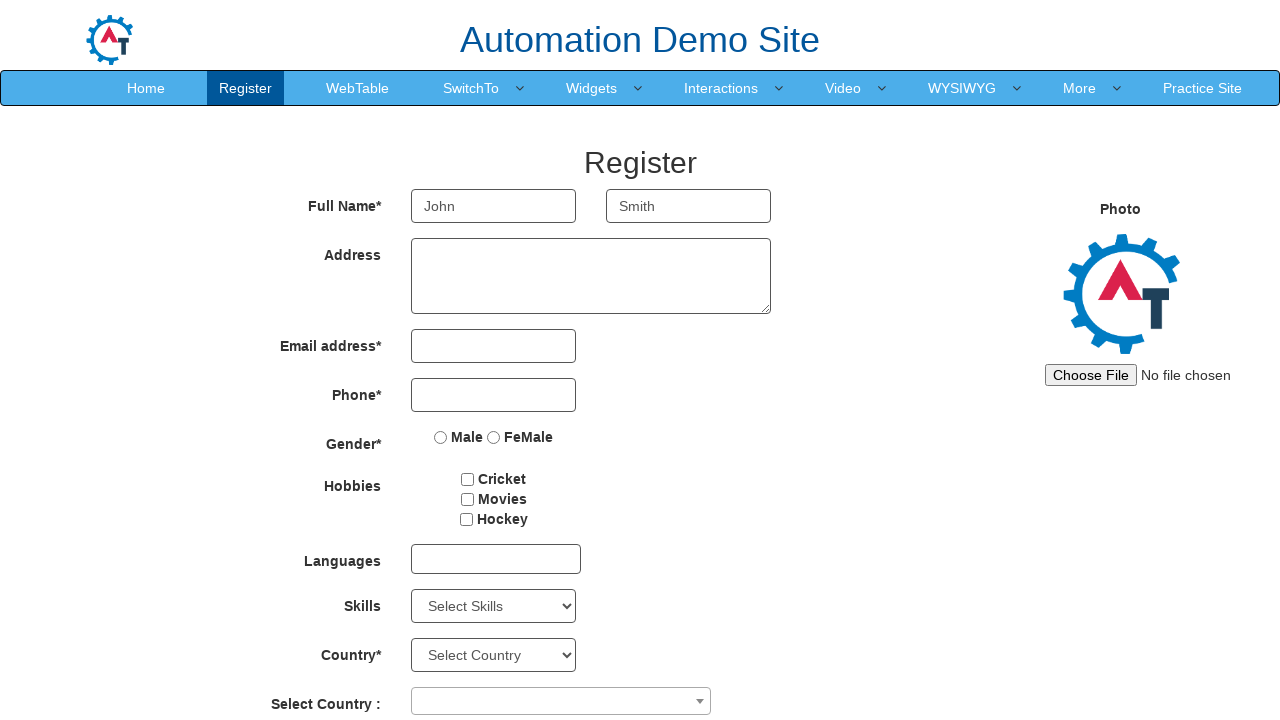

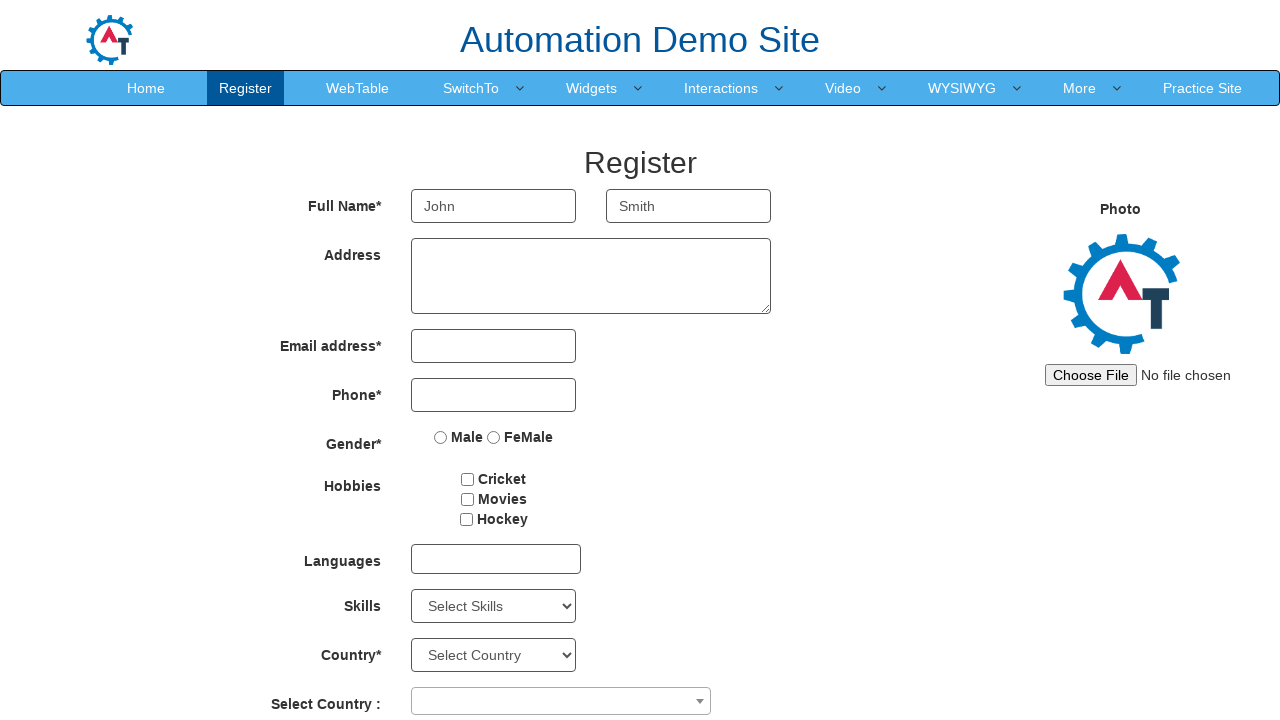